Tests dynamic content loading by clicking a button and waiting for a loader to disappear before accessing the revealed content

Starting URL: https://the-internet.herokuapp.com/dynamic_loading/1

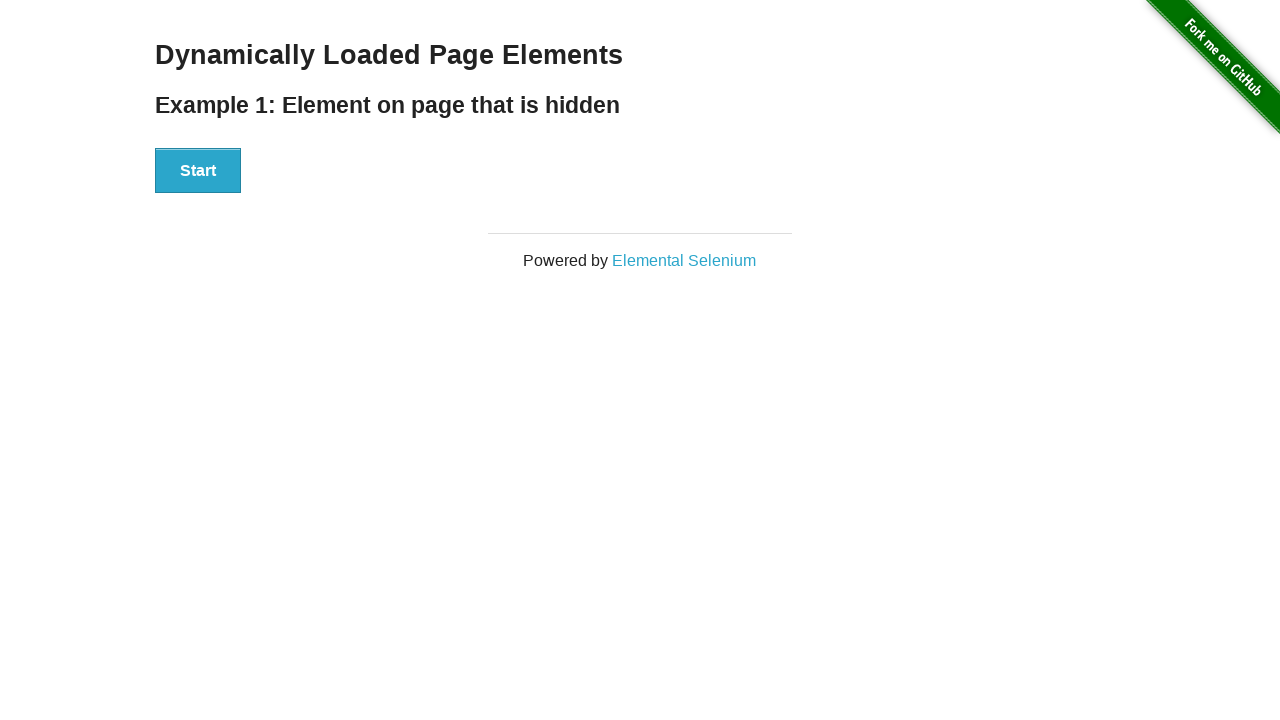

Clicked start button to trigger dynamic content loading at (198, 171) on #start > button
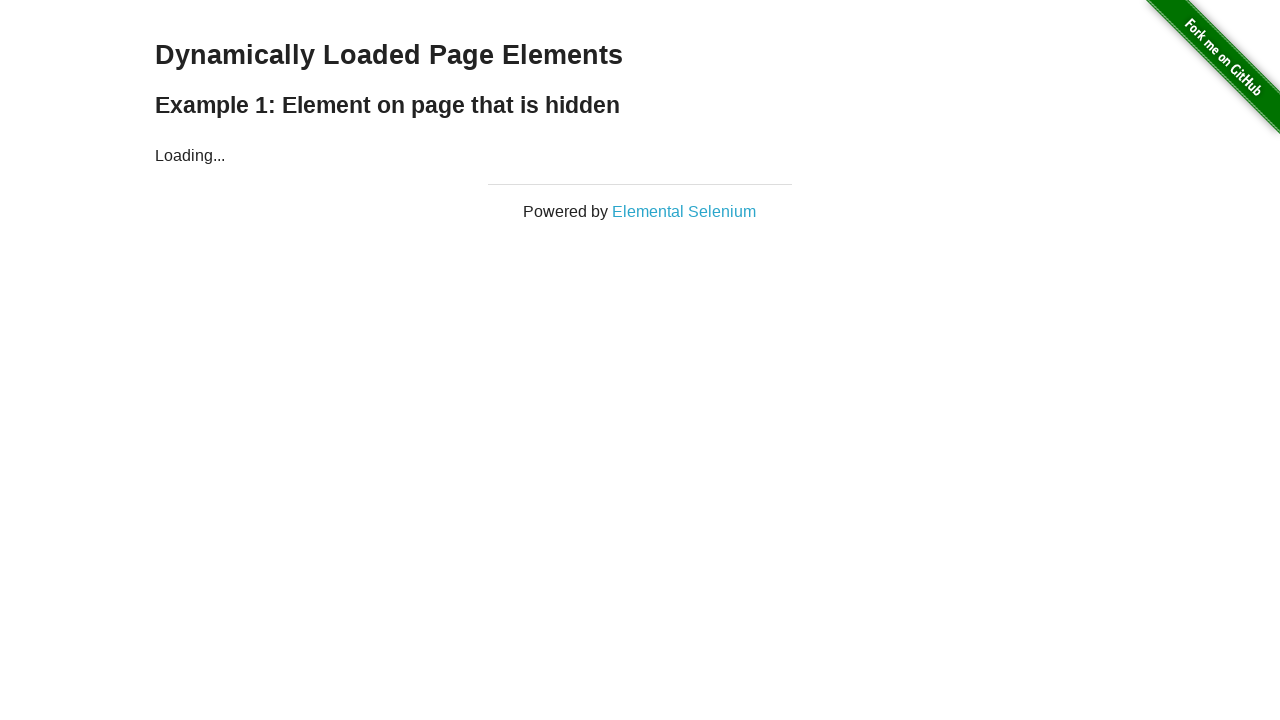

Loader disappeared after clicking start button
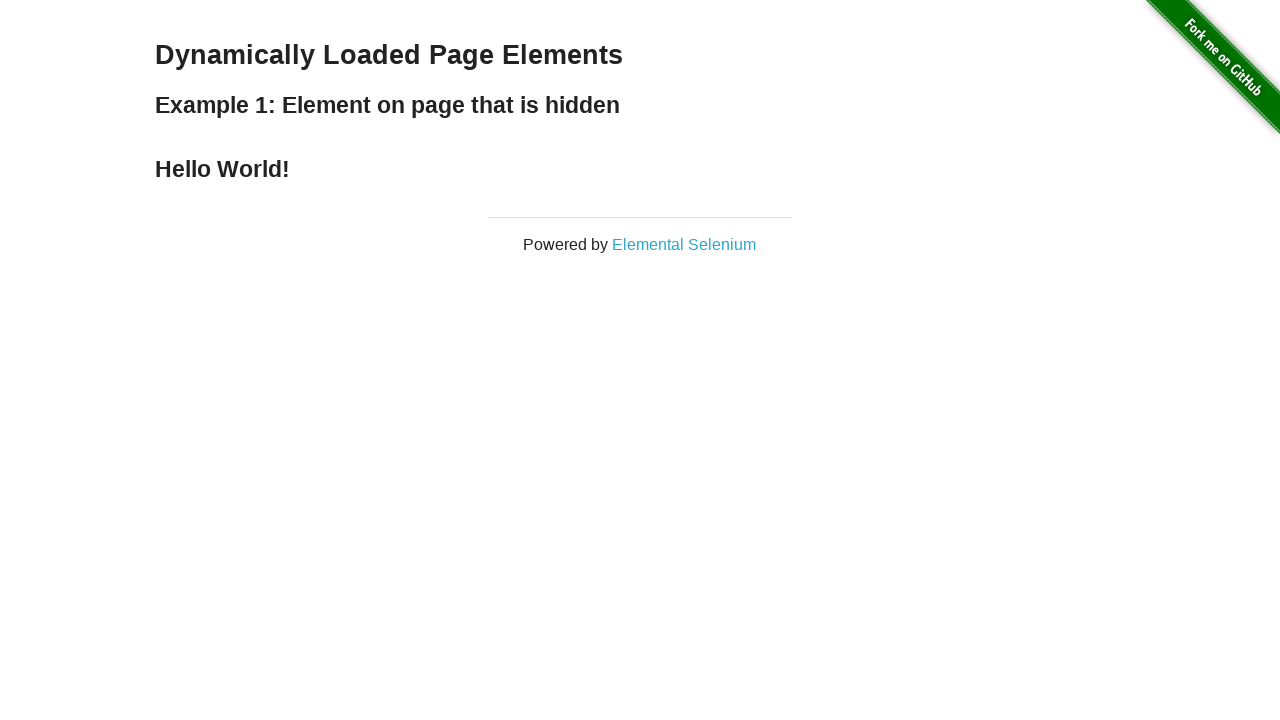

Finish element became visible after loader disappeared
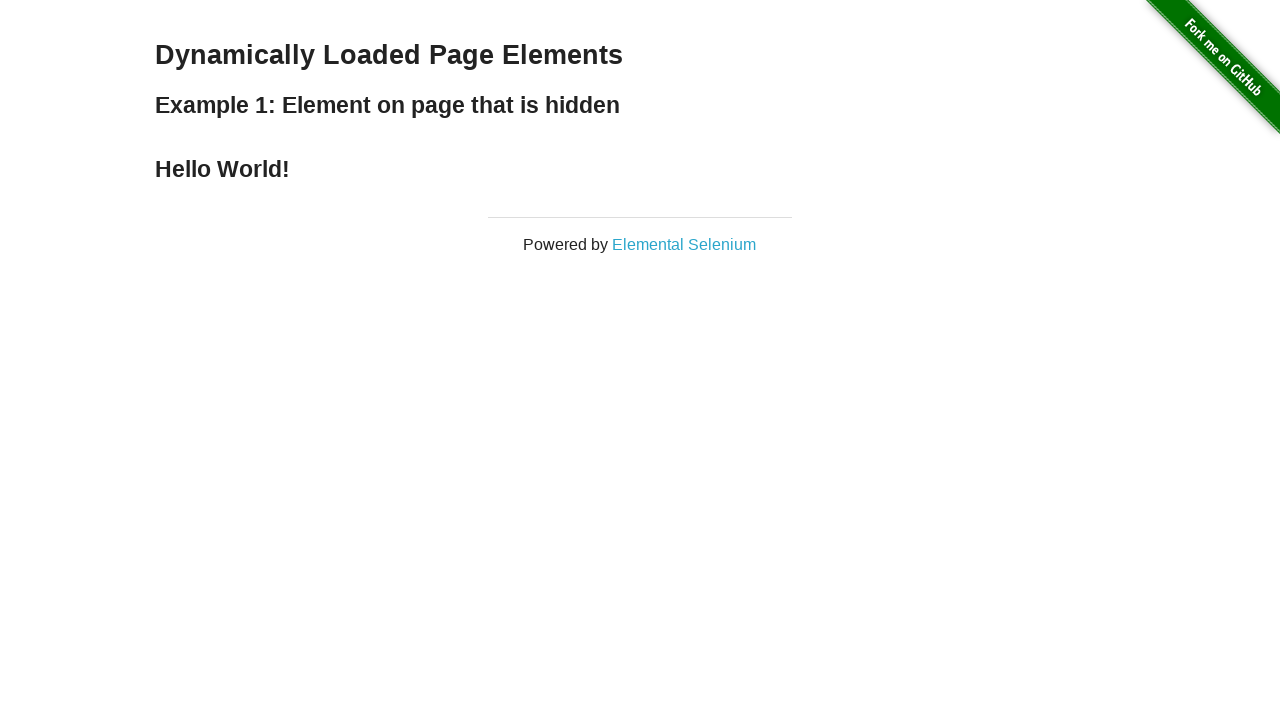

Retrieved text from finish element: '
    Hello World!
  '
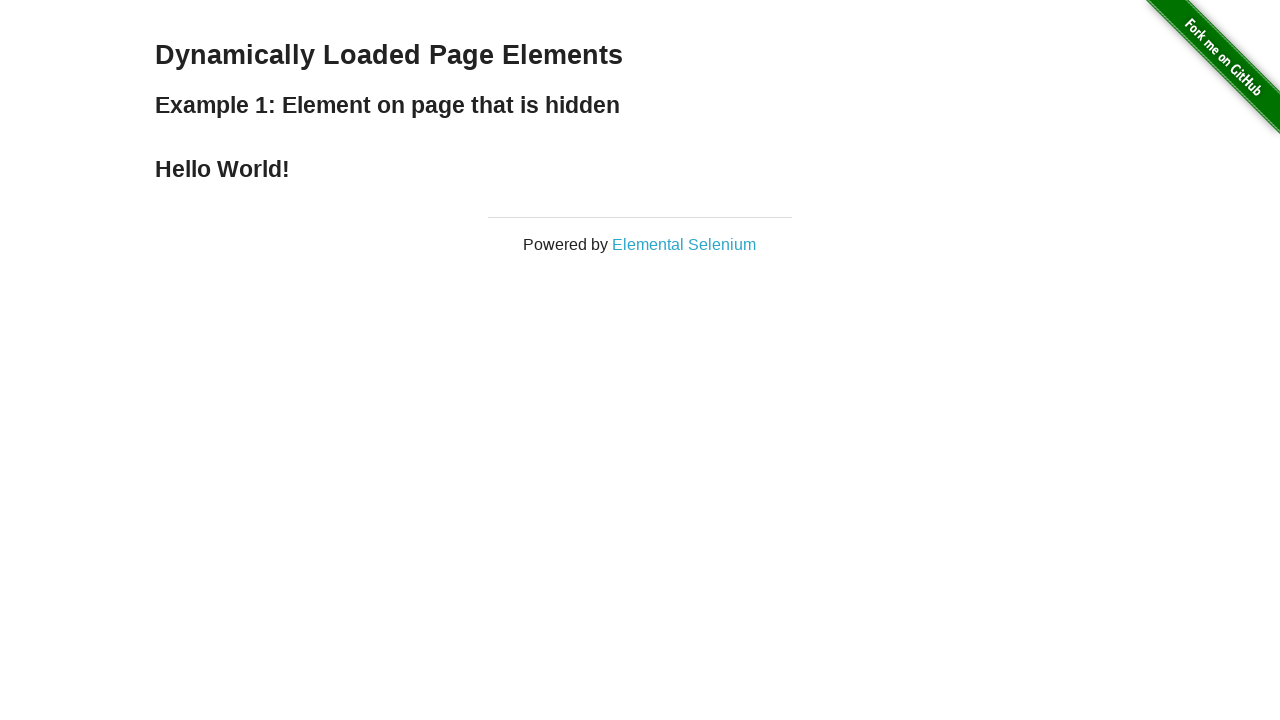

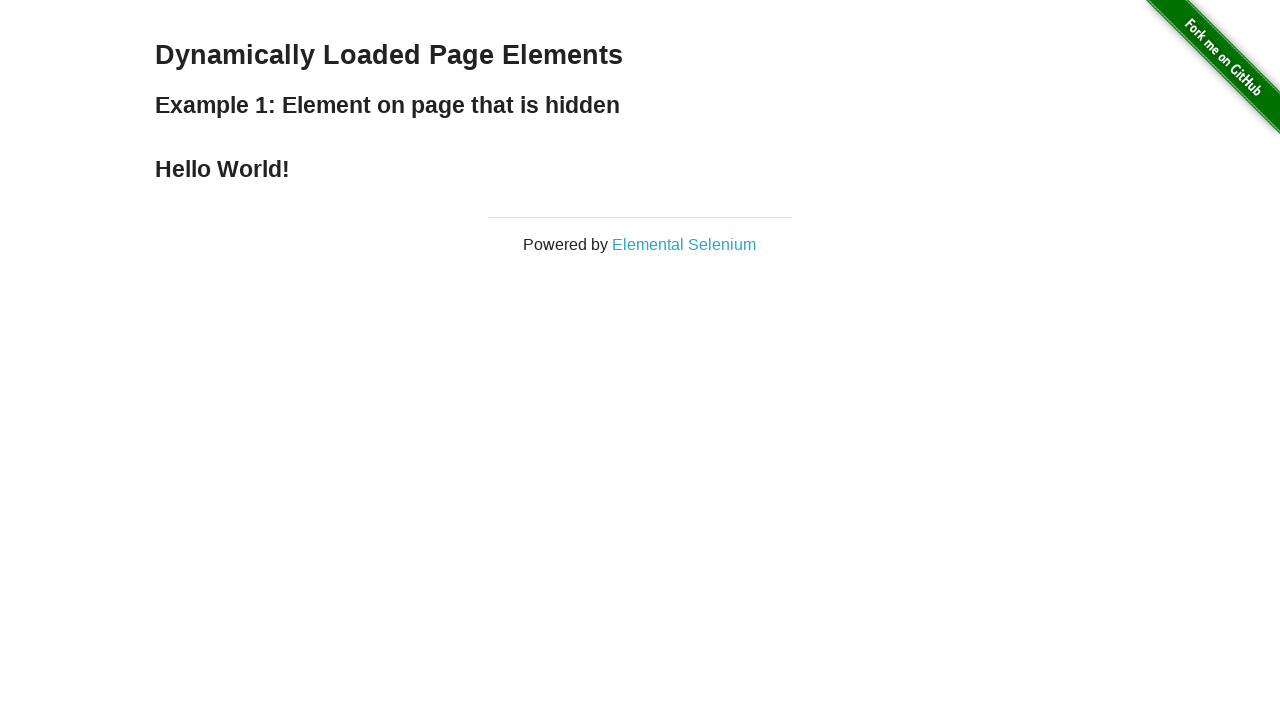